Navigates to the Cookies page from the main page and verifies the page URL and title

Starting URL: https://bonigarcia.dev/selenium-webdriver-java/

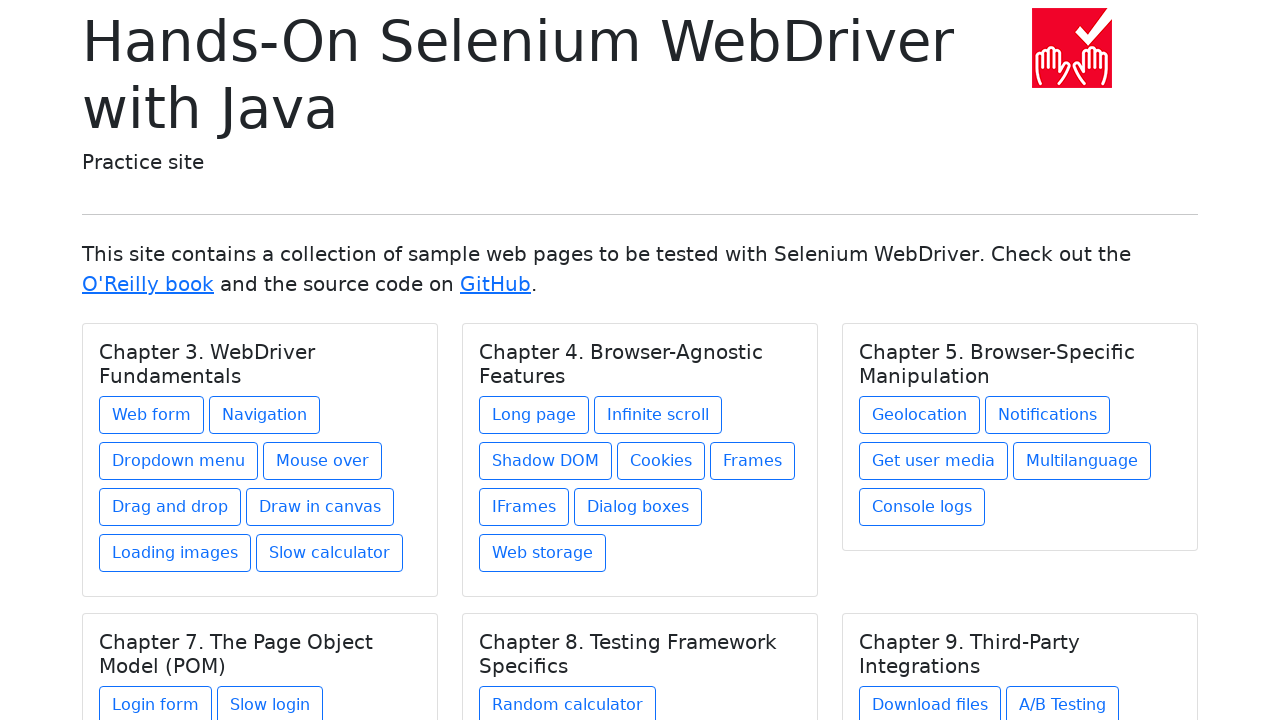

Clicked on the Cookies link under Chapter 4 at (661, 461) on xpath=//h5[text()='Chapter 4. Browser-Agnostic Features']/../a[@href='cookies.ht
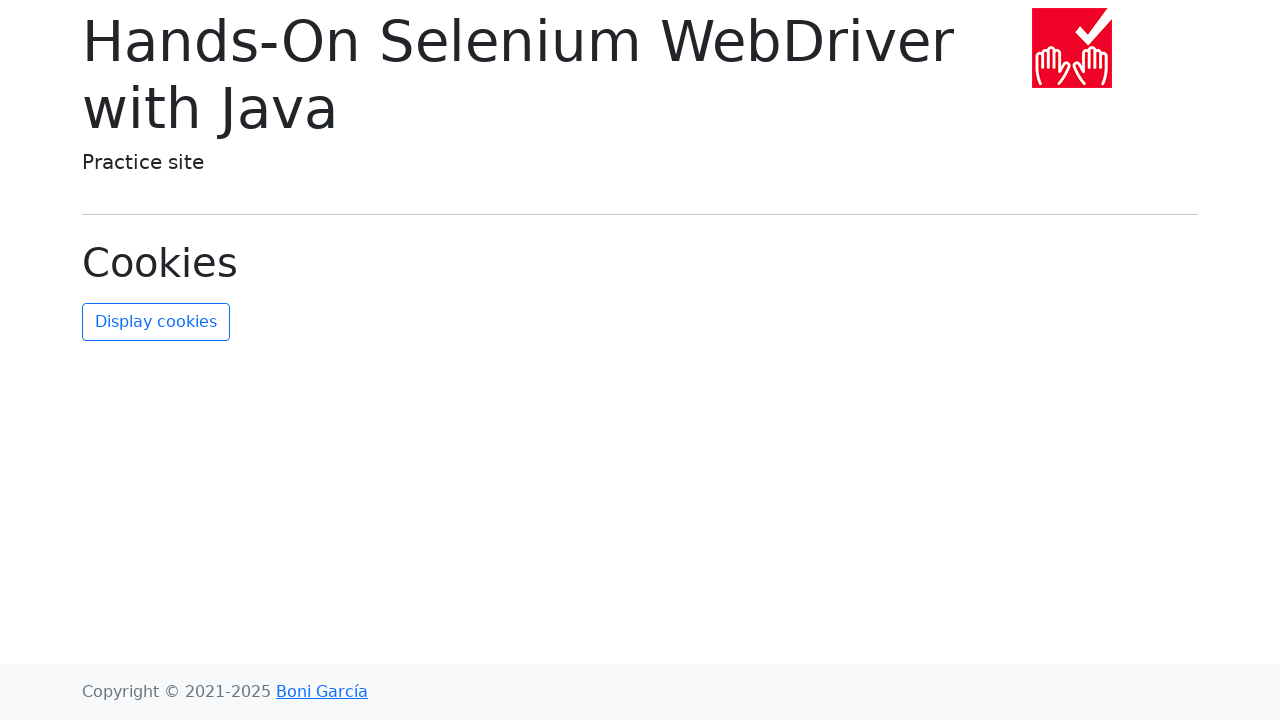

Waited for page title to load
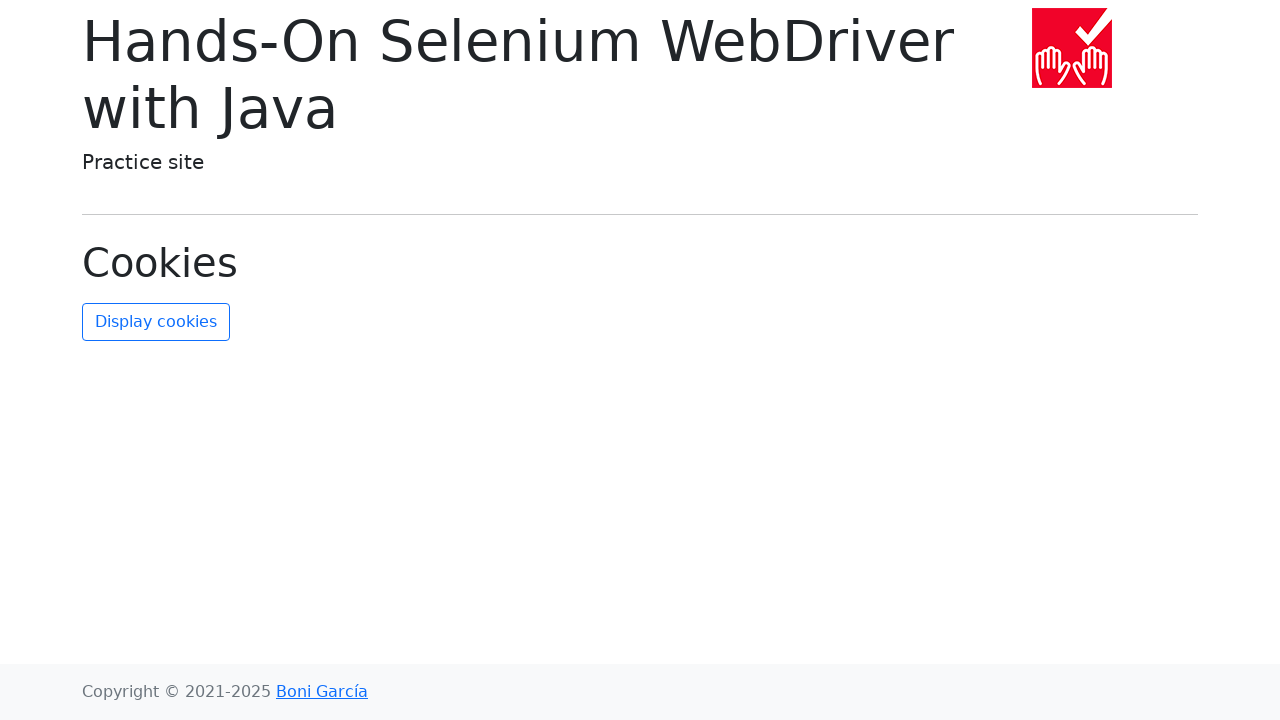

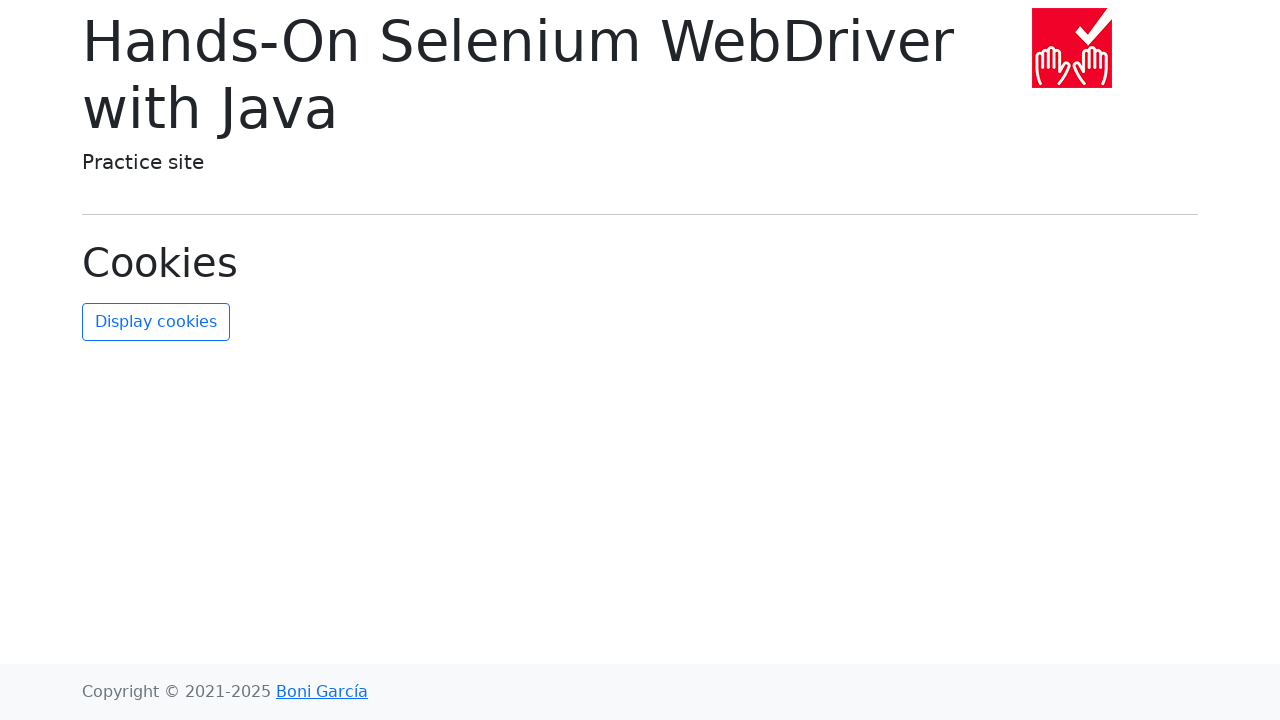